Tests registration form by filling first name, last name, and email fields, then submitting and verifying success message

Starting URL: http://suninjuly.github.io/registration1.html

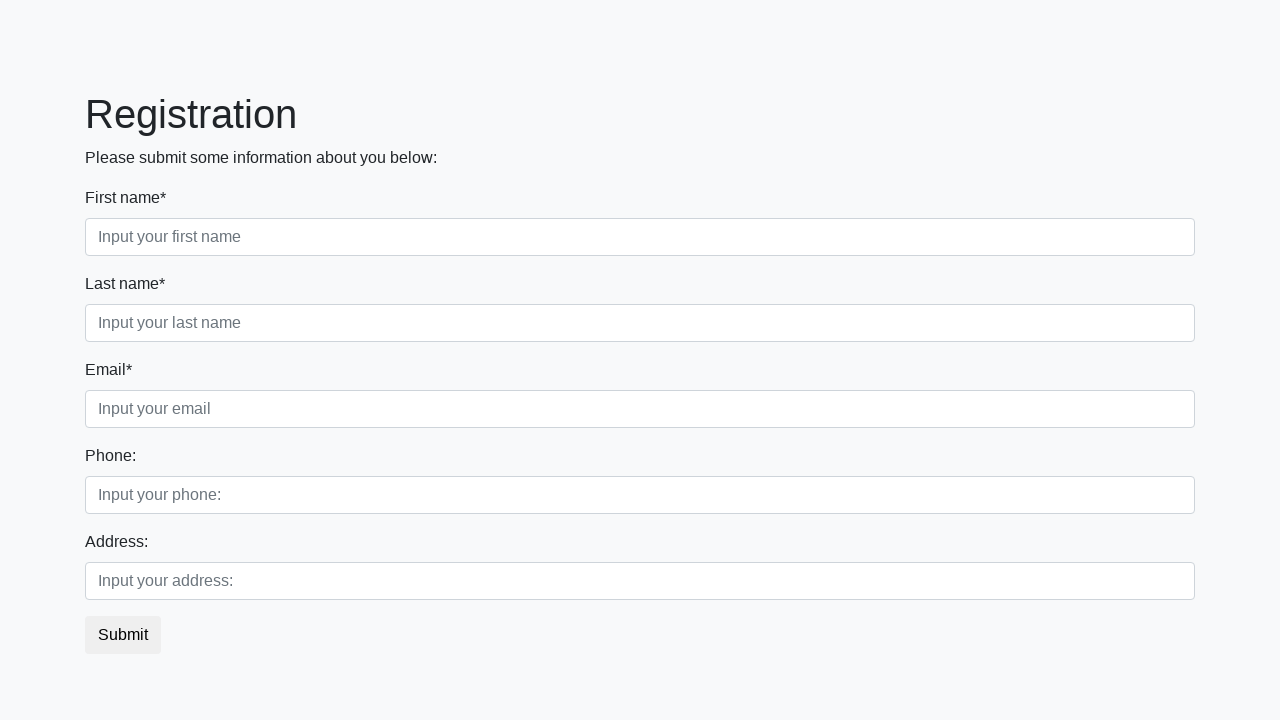

Filled first name field with 'ilya' on input[placeholder='Input your first name']
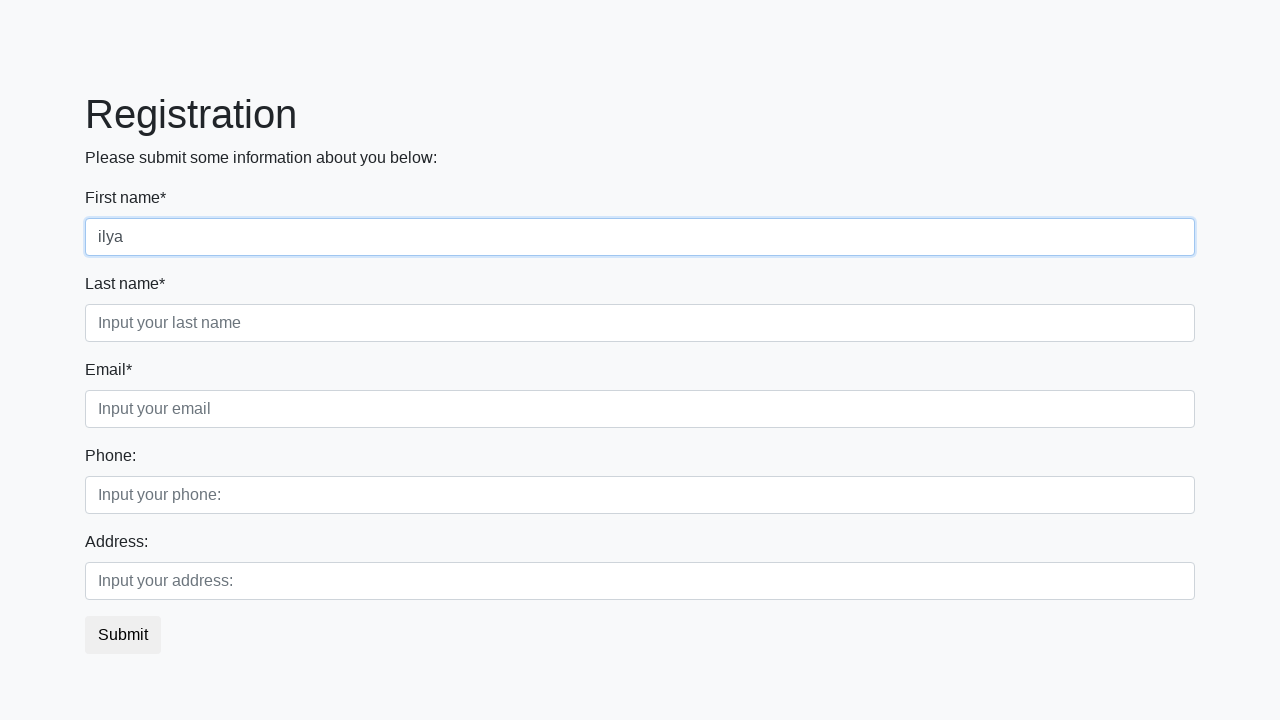

Filled last name field with 'okorokov' on input[placeholder='Input your last name']
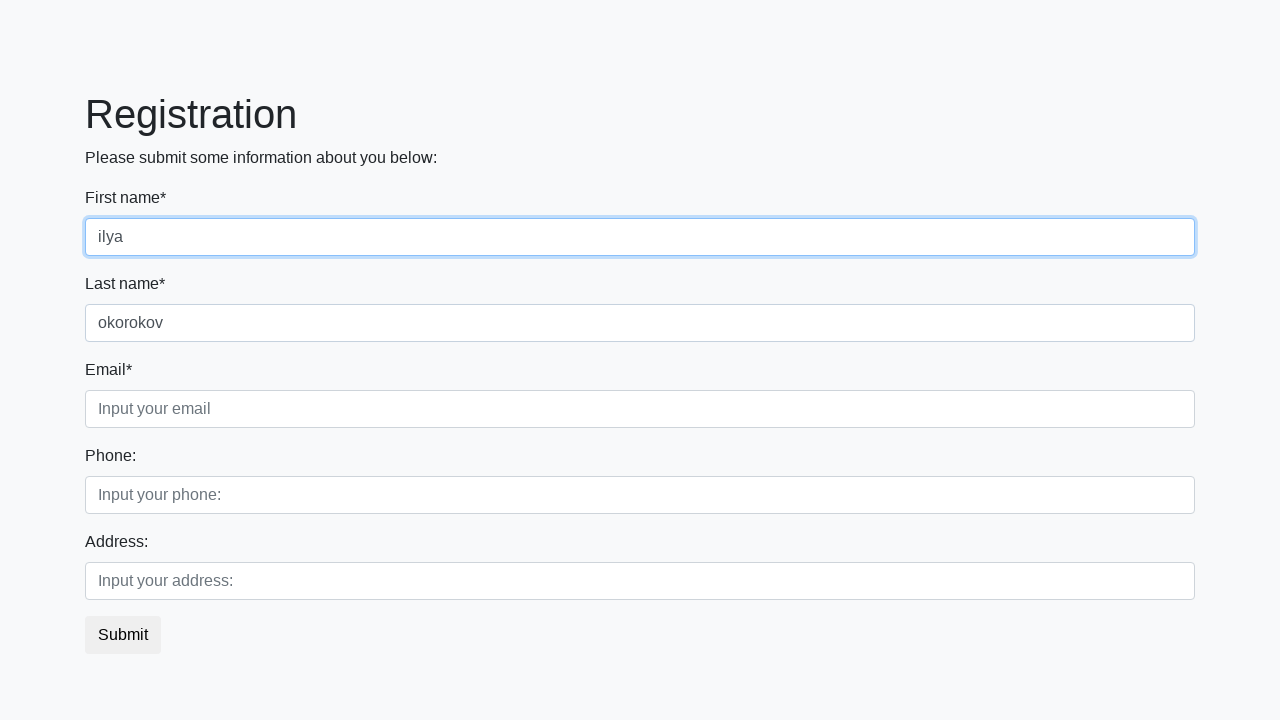

Filled email field with 'email@ee.ee' on input[placeholder='Input your email']
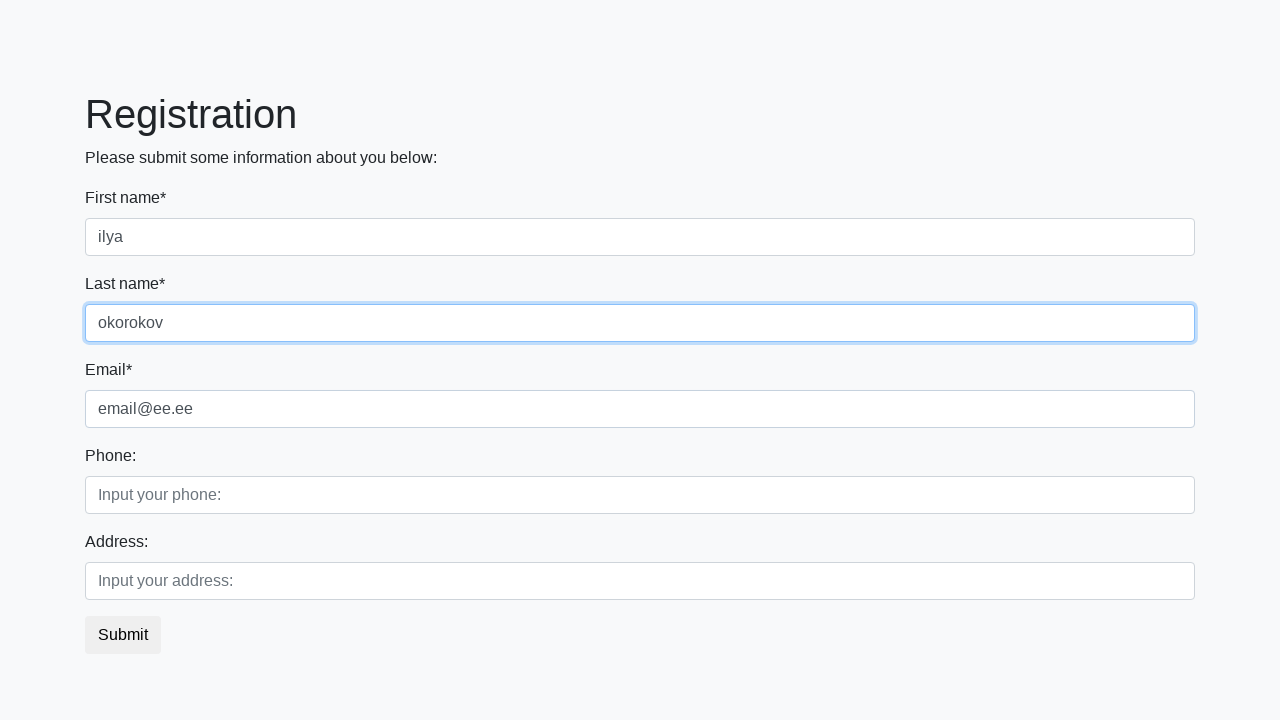

Clicked submit button to register at (123, 635) on button.btn
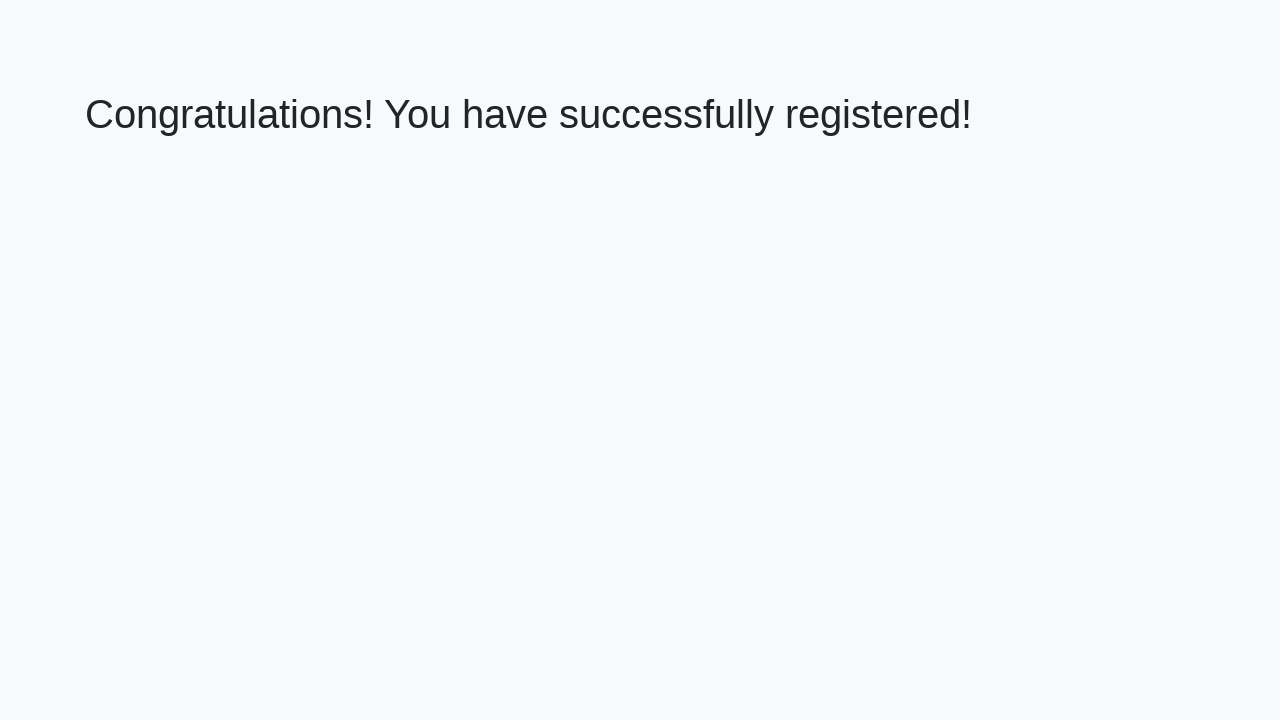

Success message heading appeared
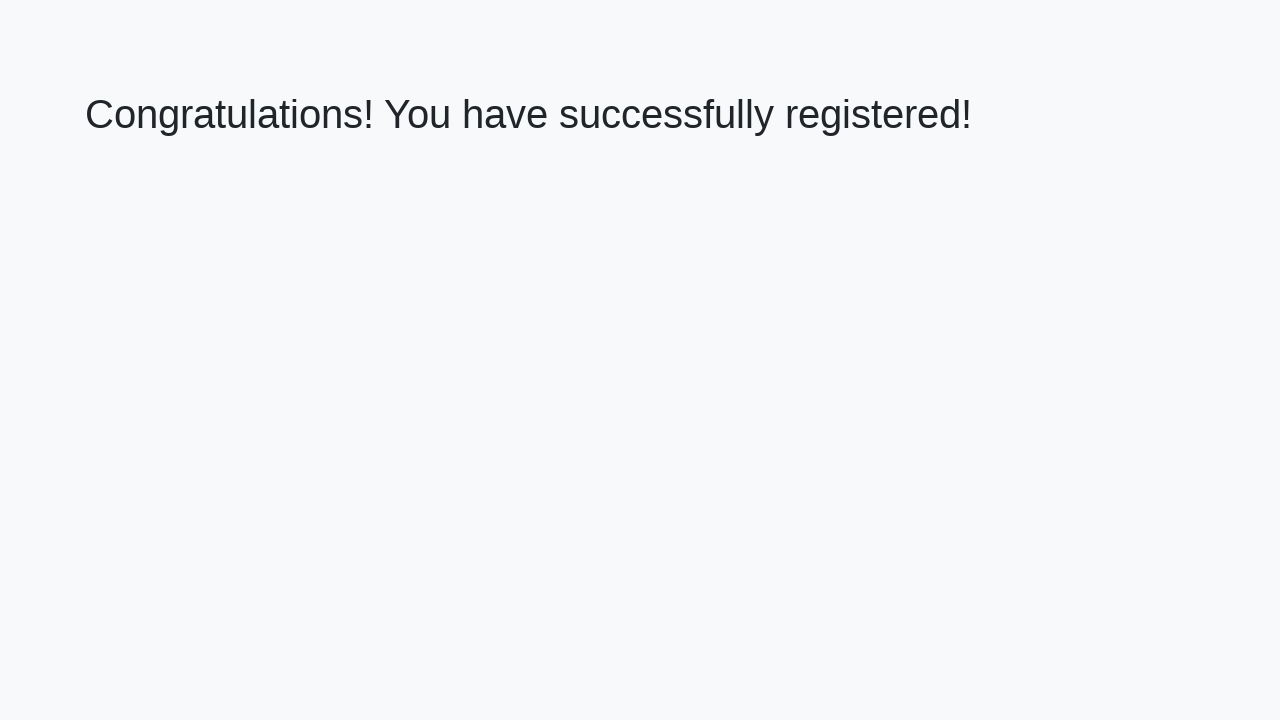

Retrieved success message text
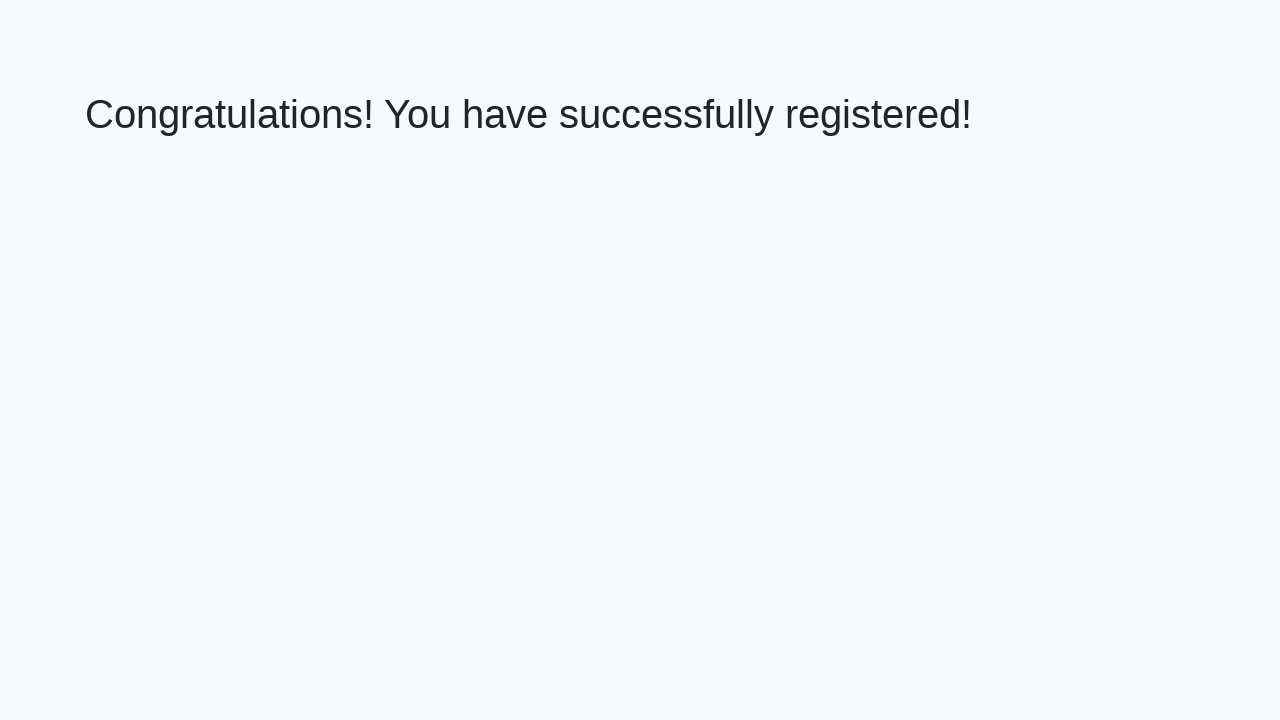

Verified success message: 'Congratulations! You have successfully registered!'
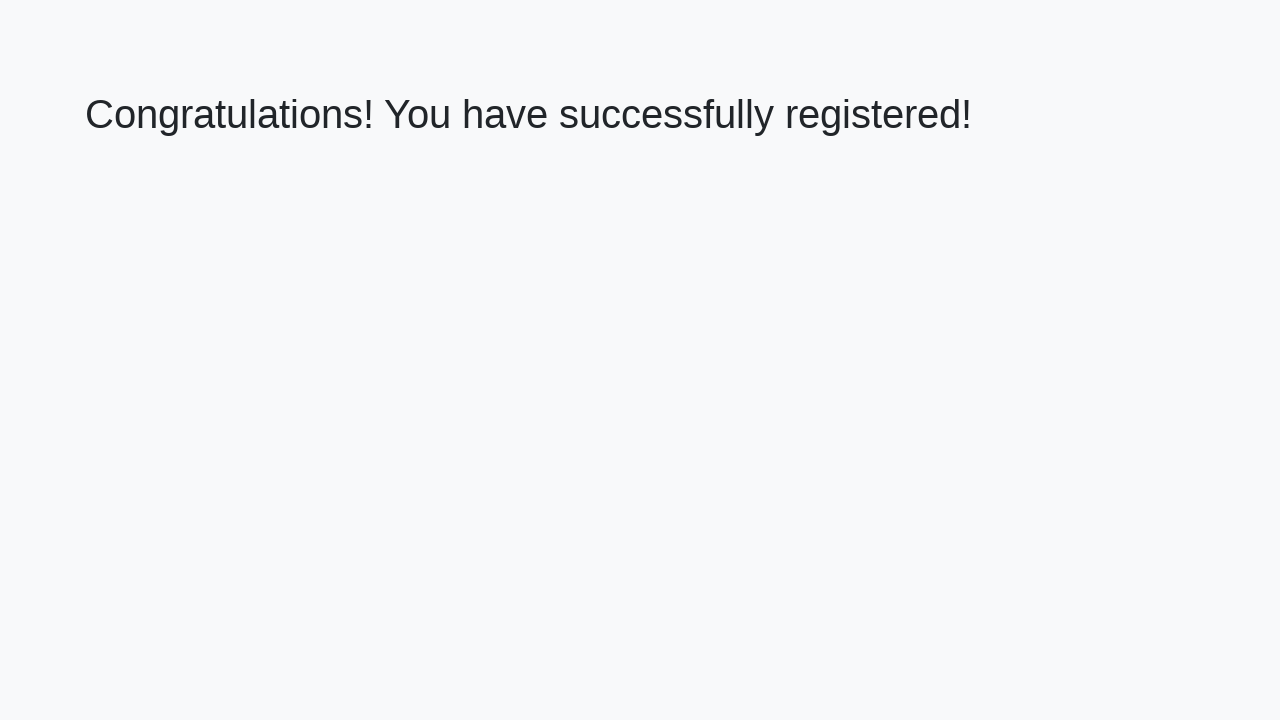

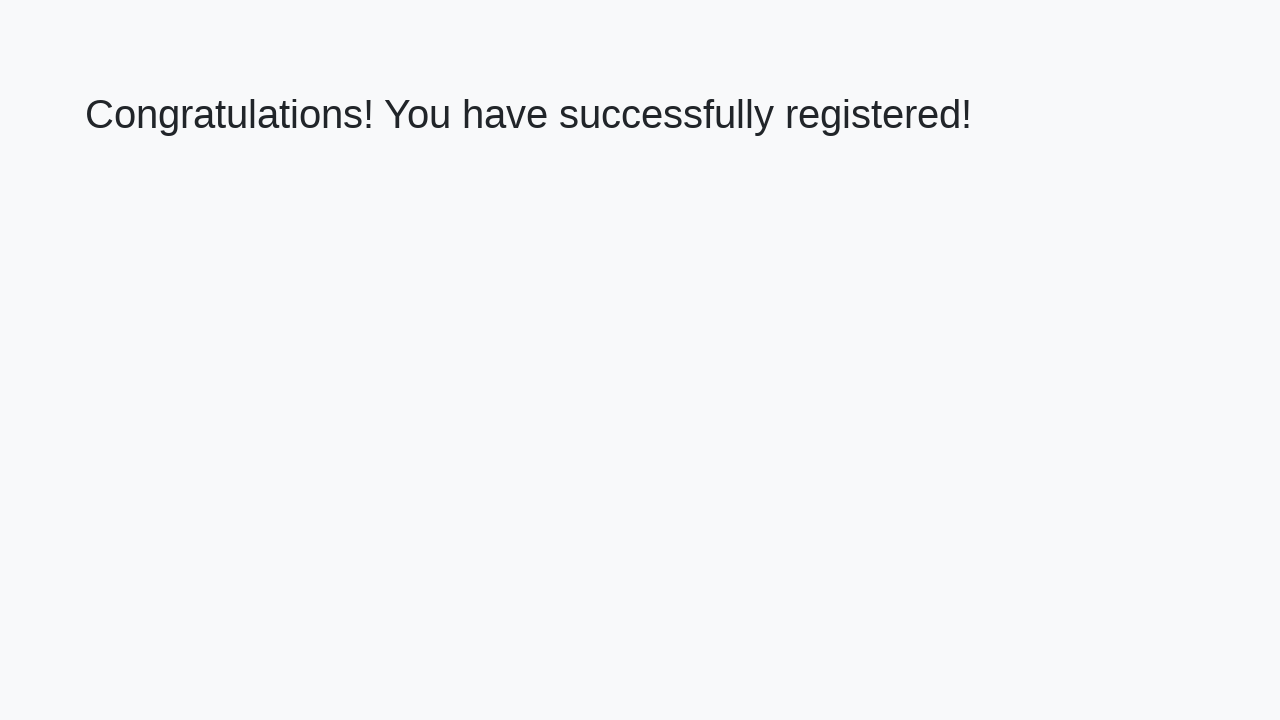